Tests registration form with invalid email format to verify email validation error messages

Starting URL: https://alada.vn/tai-khoan/dang-ky.html

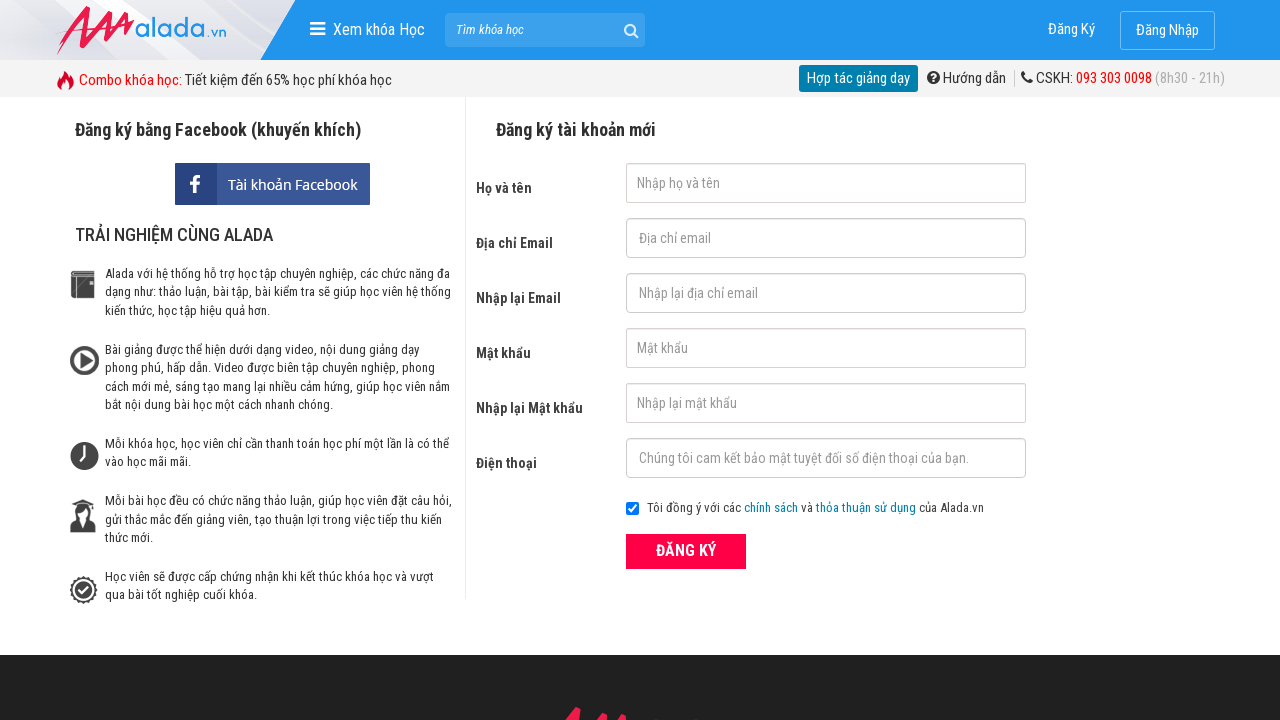

Filled first name field with 'hasagi' on #txtFirstname
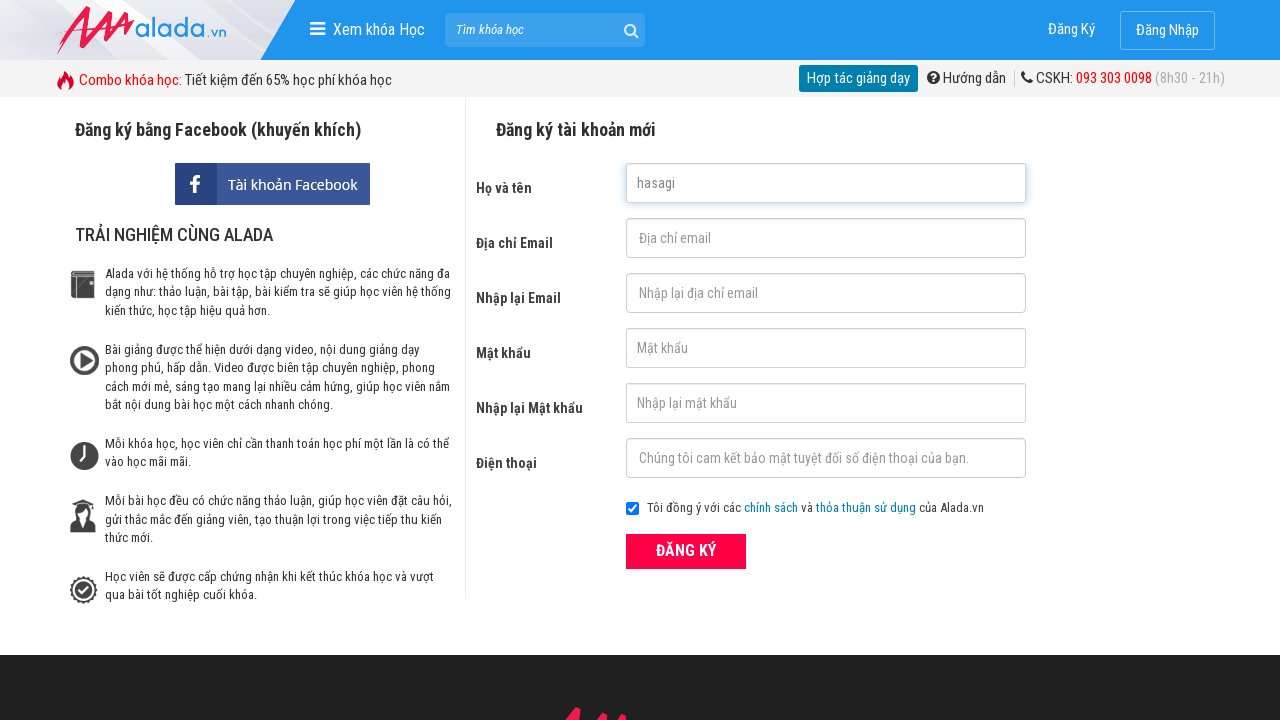

Filled email field with invalid email format '123@123@123' on #txtEmail
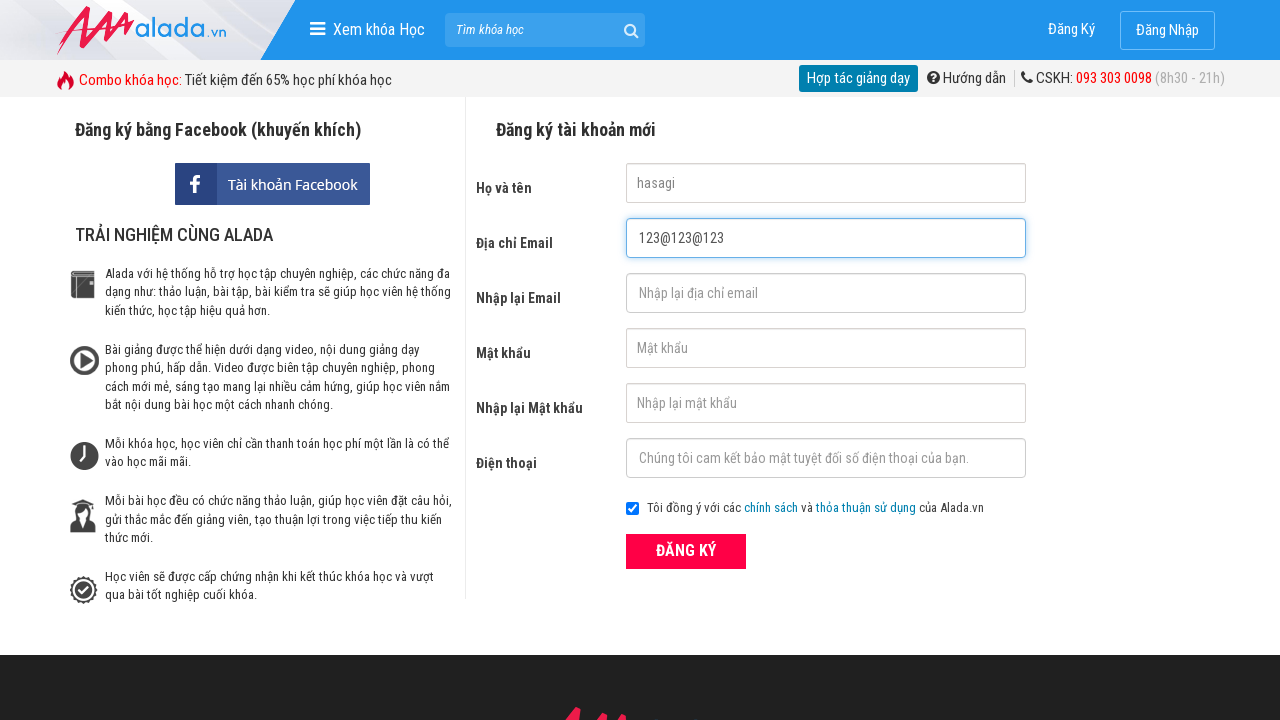

Filled confirm email field with invalid email format '123@123@123' on #txtCEmail
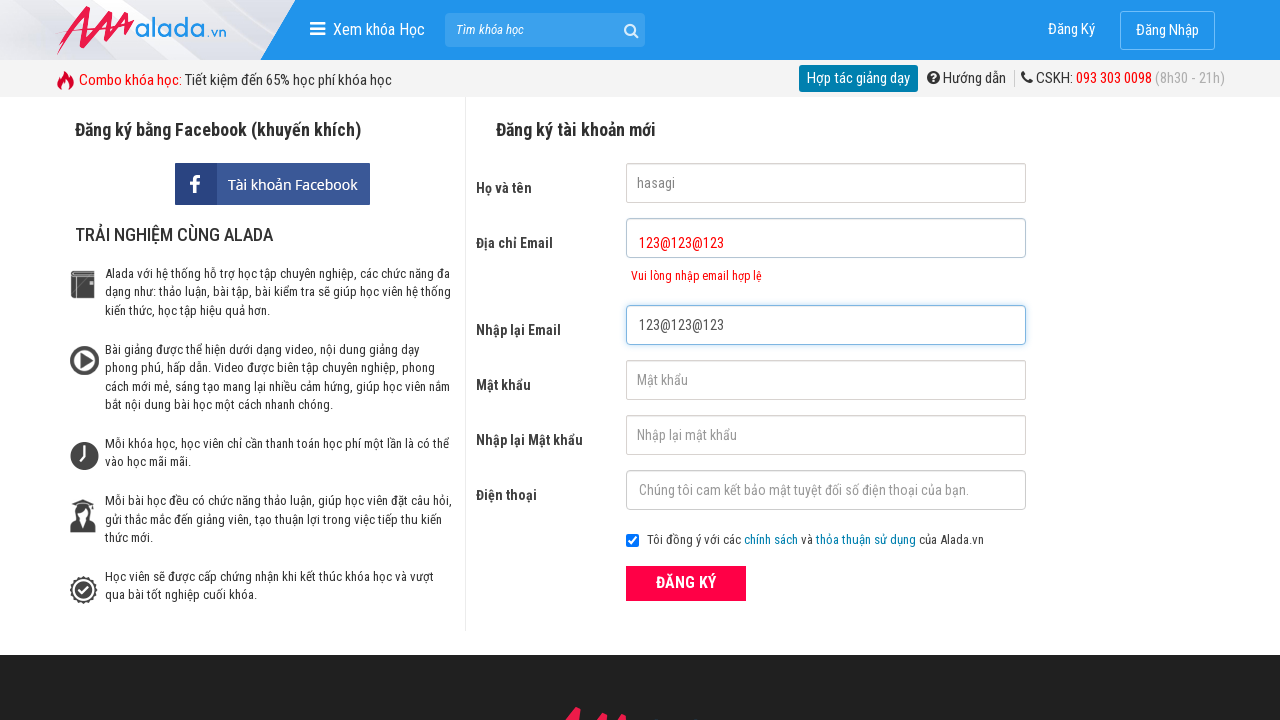

Filled password field with 'test1234!' on #txtPassword
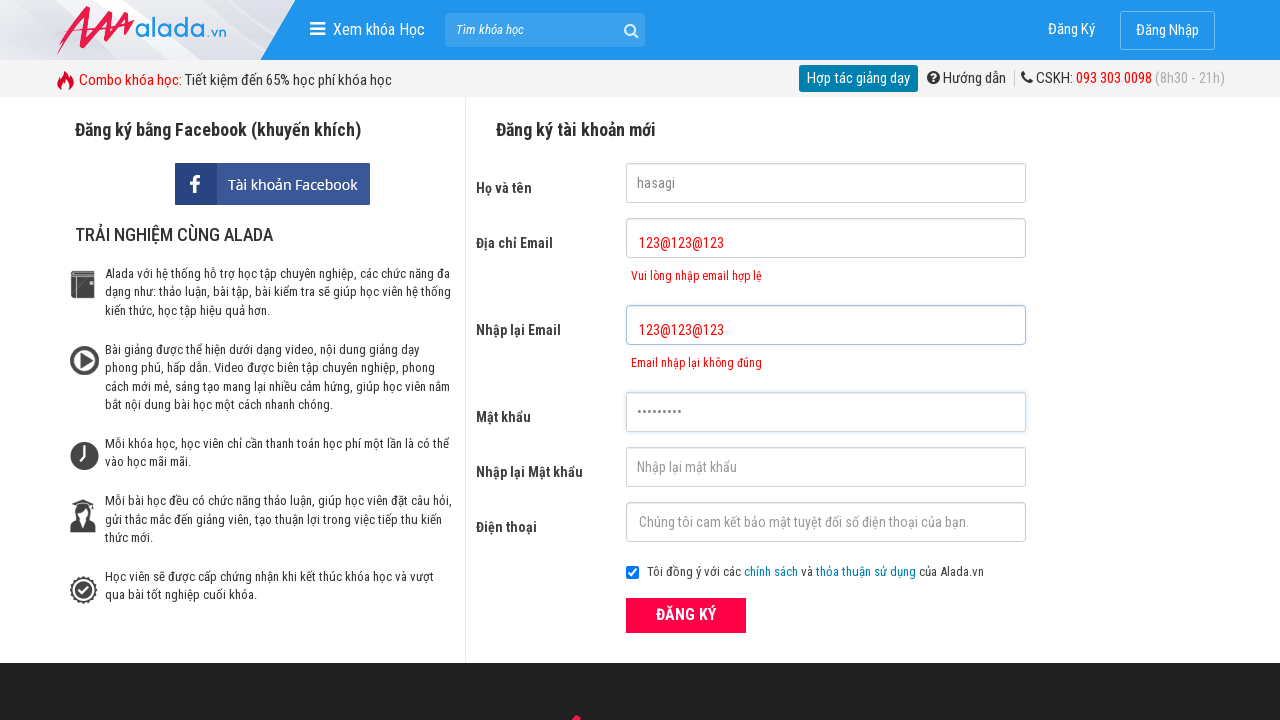

Filled confirm password field with 'test1234!' on #txtCPassword
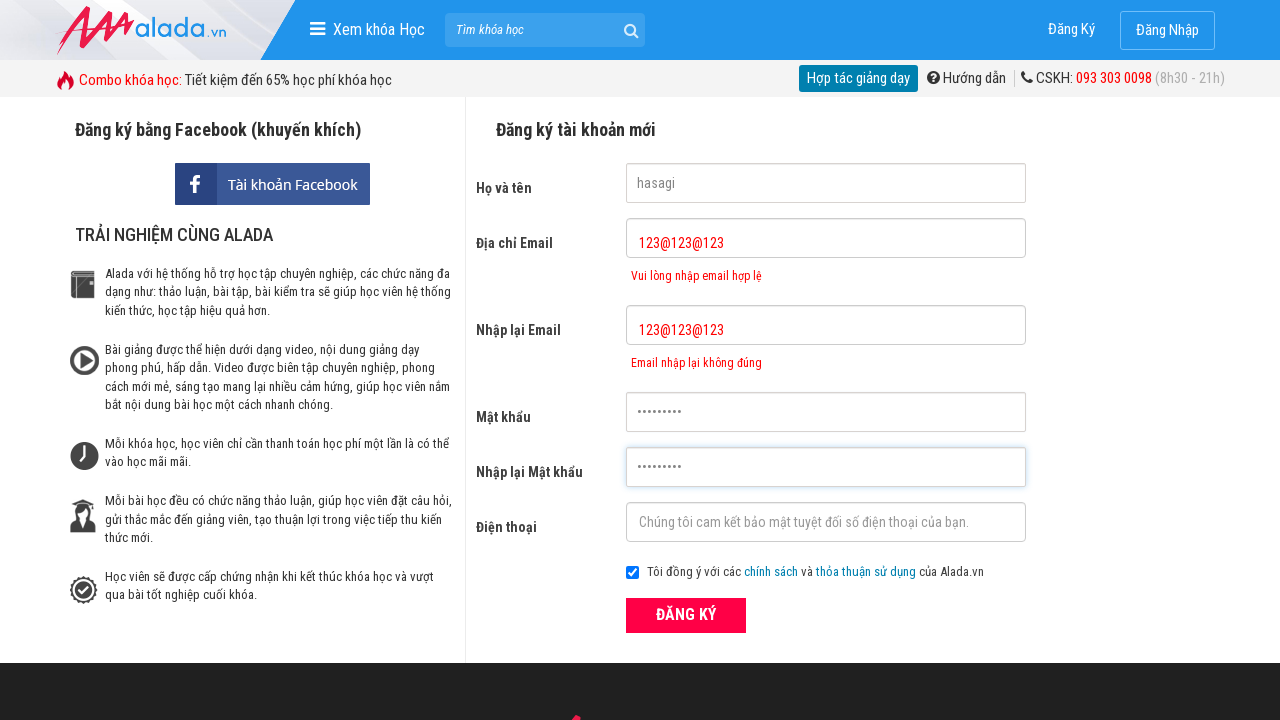

Filled phone field with '0909584932' on #txtPhone
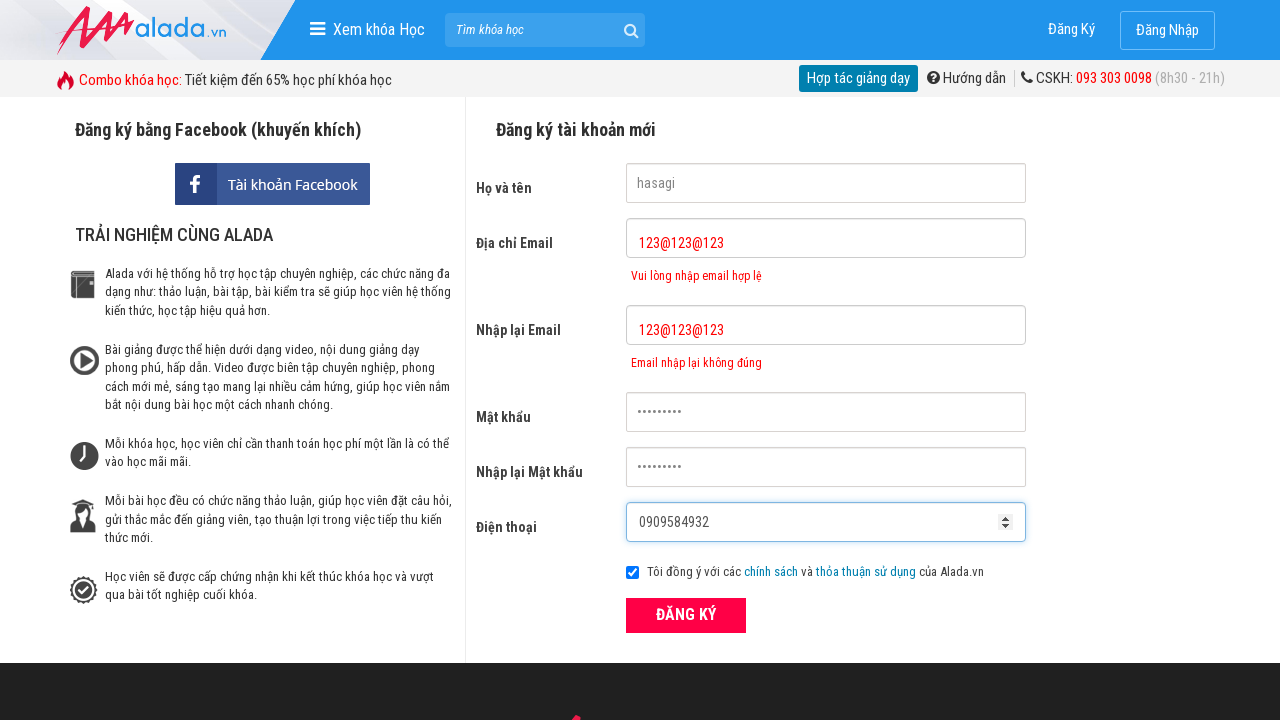

Clicked submit button to register with invalid email at (686, 615) on button[type='submit']
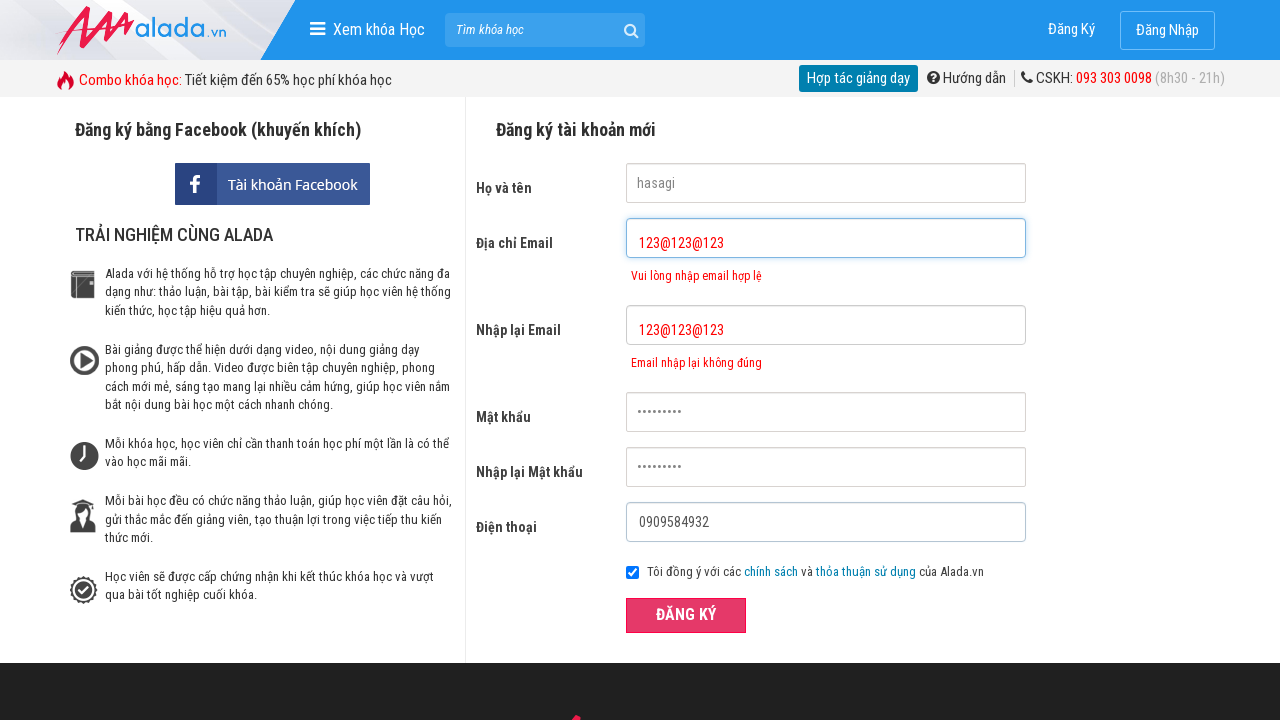

Email validation error message appeared
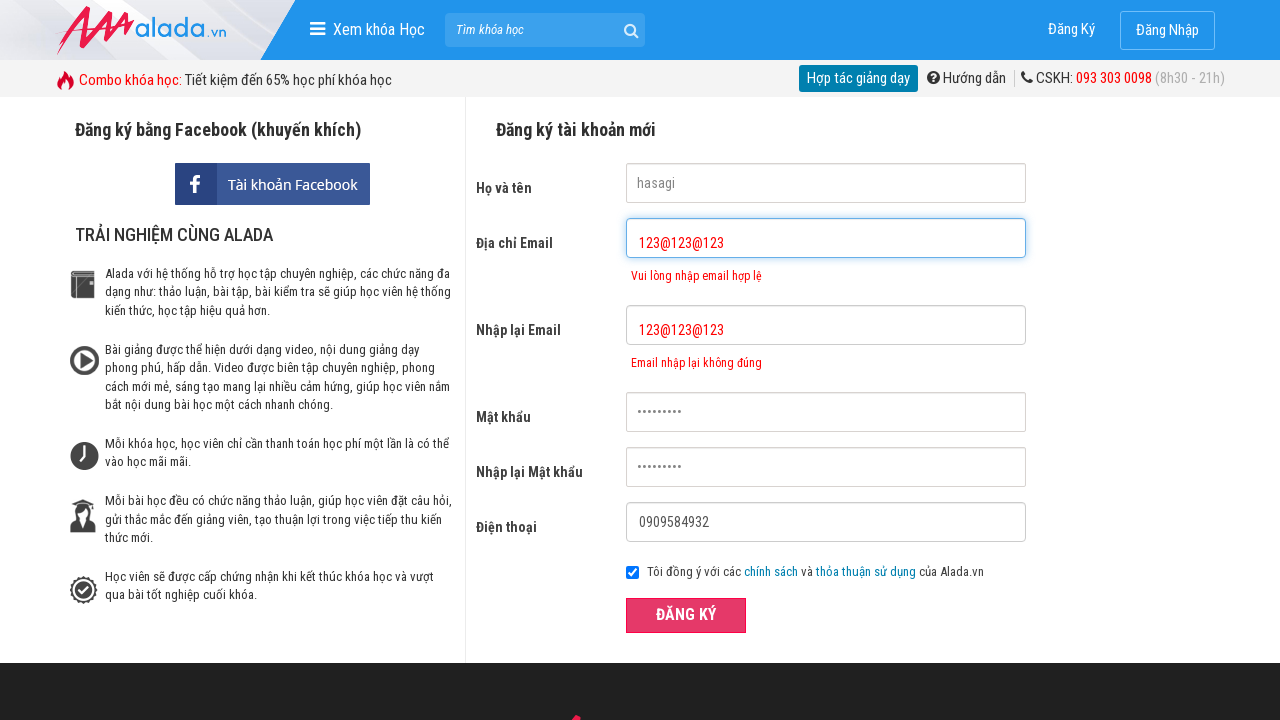

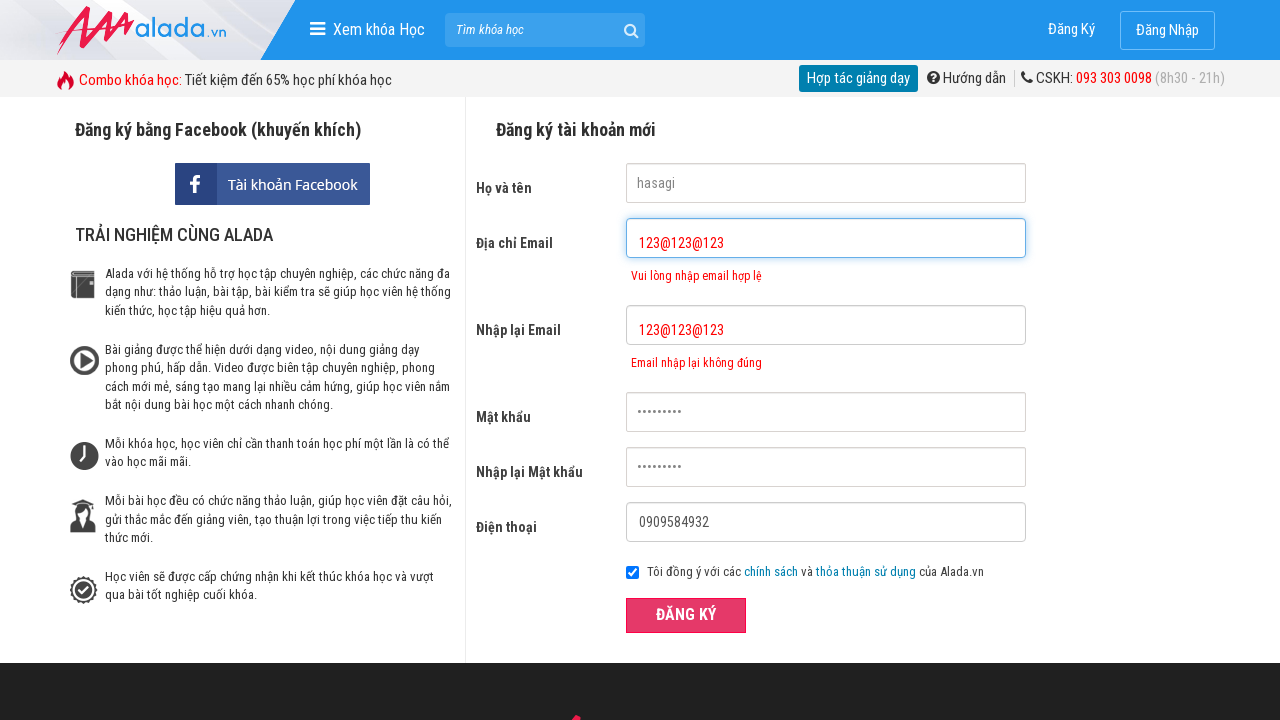